Navigates to Selenium downloads page, scrolls down using keyboard navigation, and verifies that Python and Java download options are visible on the page.

Starting URL: https://www.selenium.dev/downloads

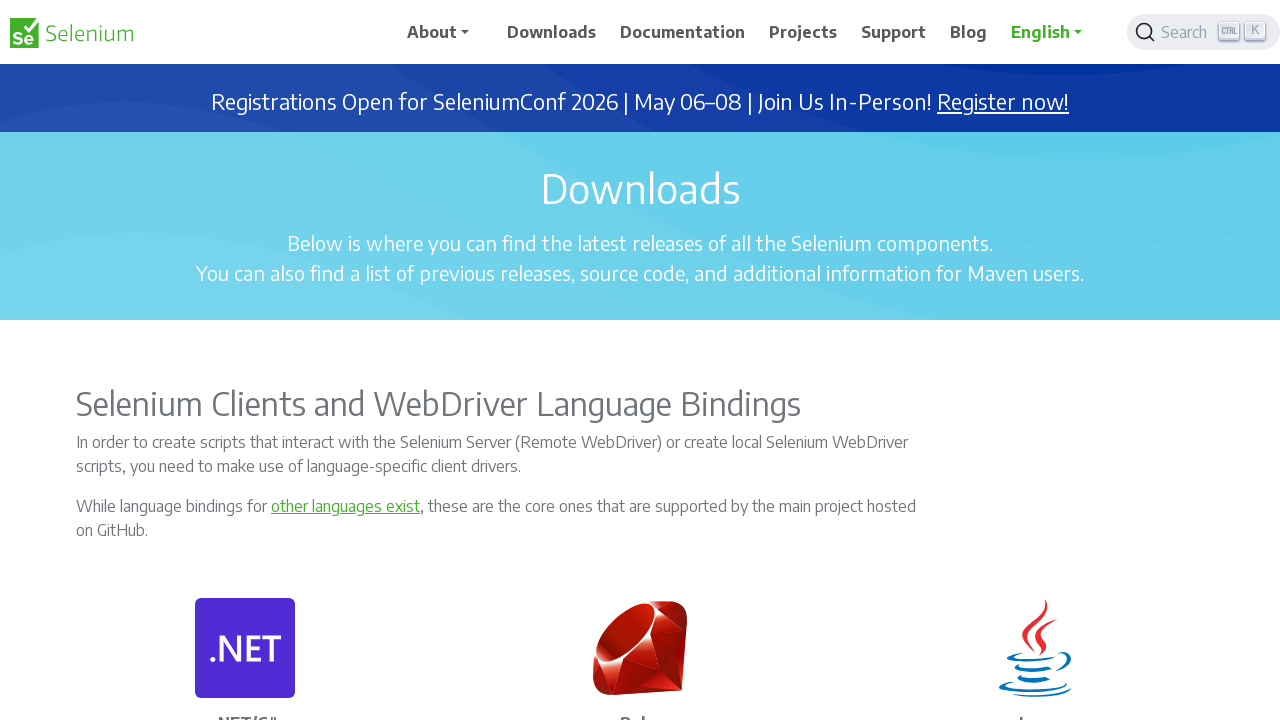

Set viewport size to 1920x1080
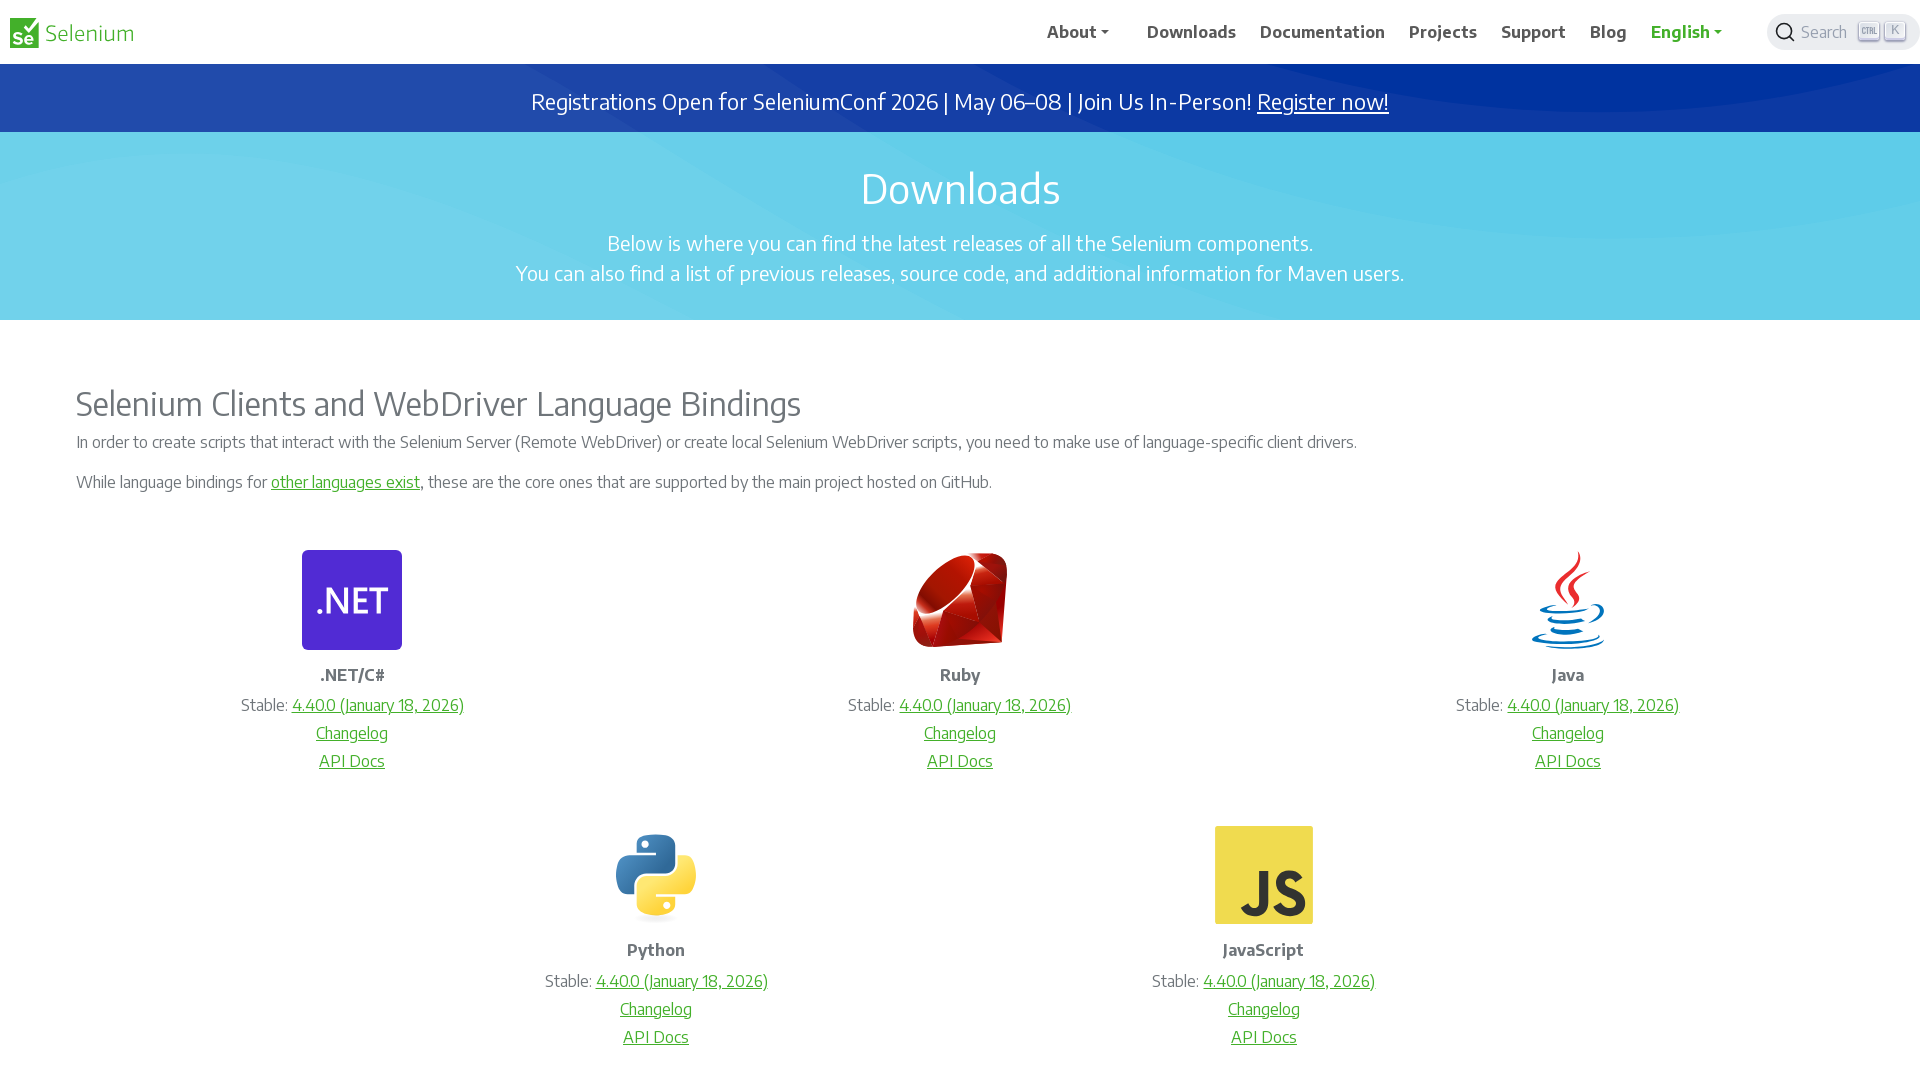

Waited for page to load (networkidle)
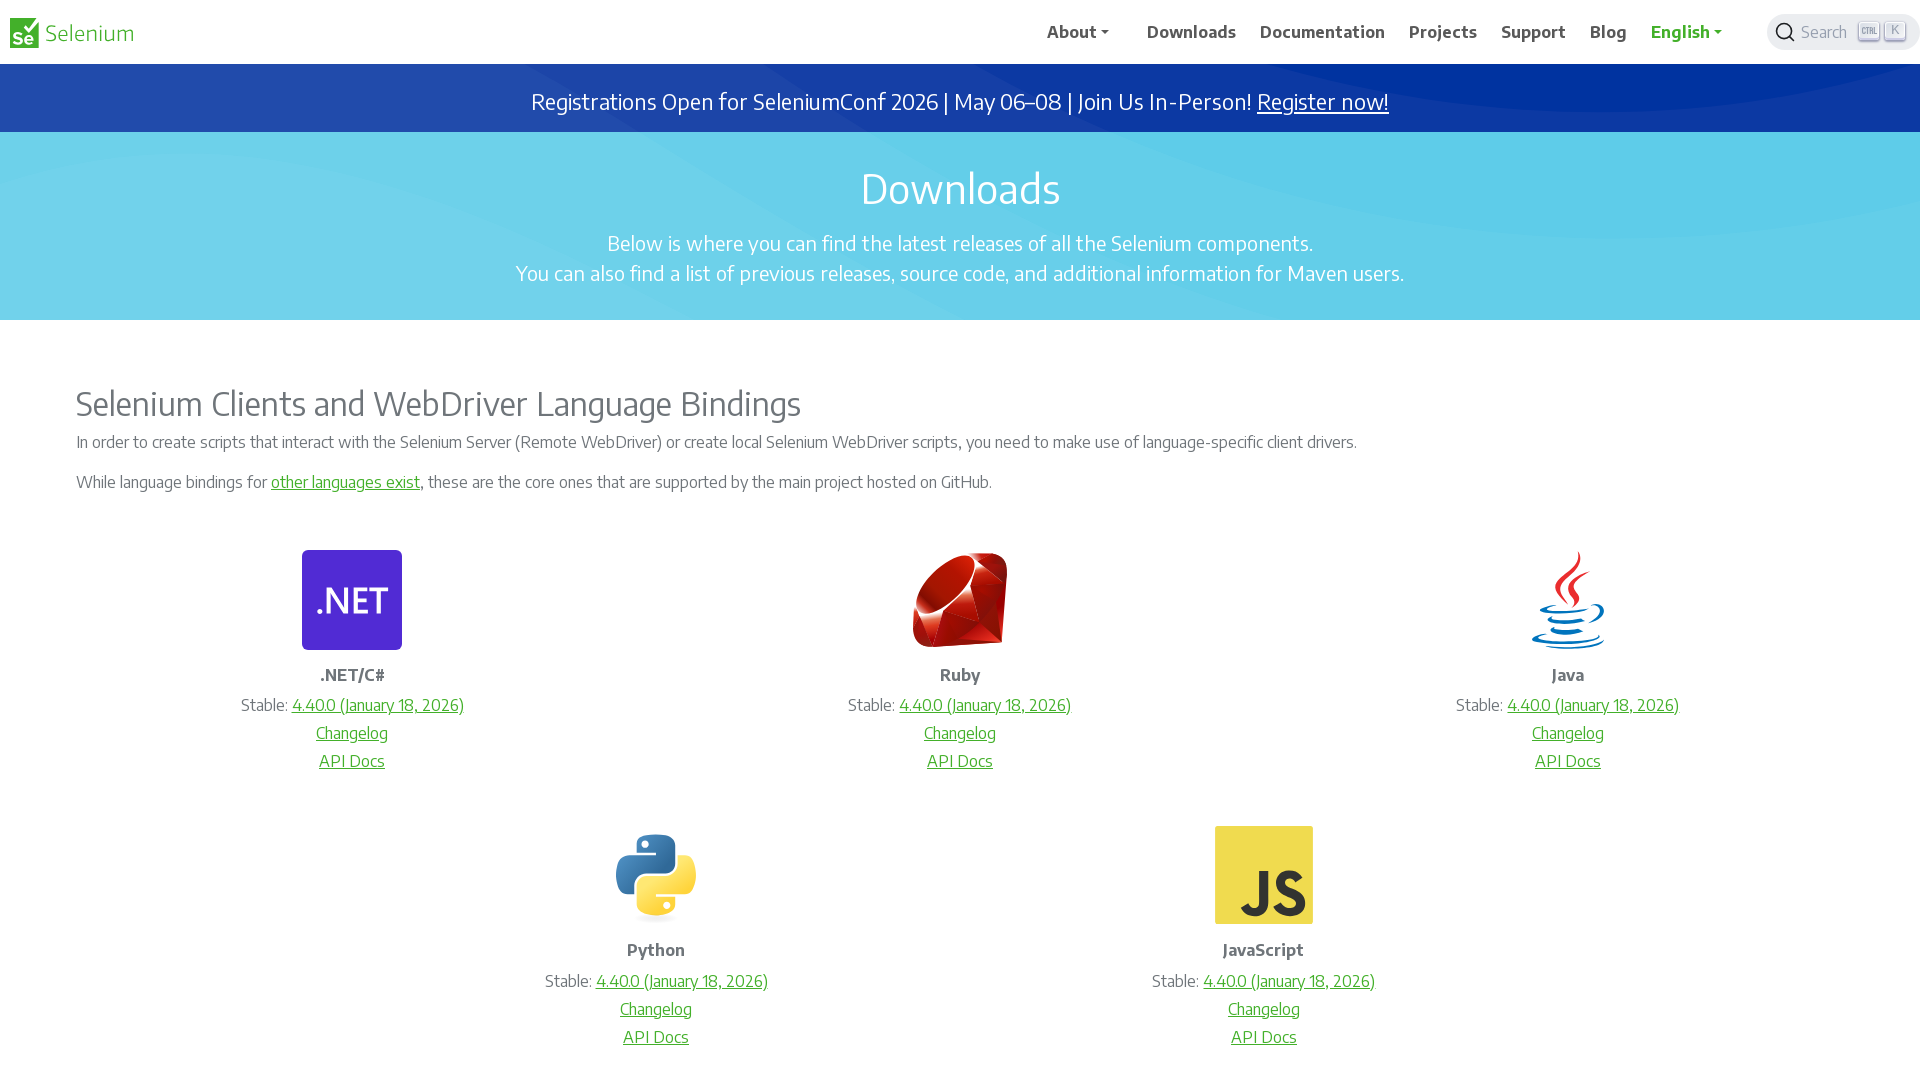

Scrolled down using Page Down keyboard navigation
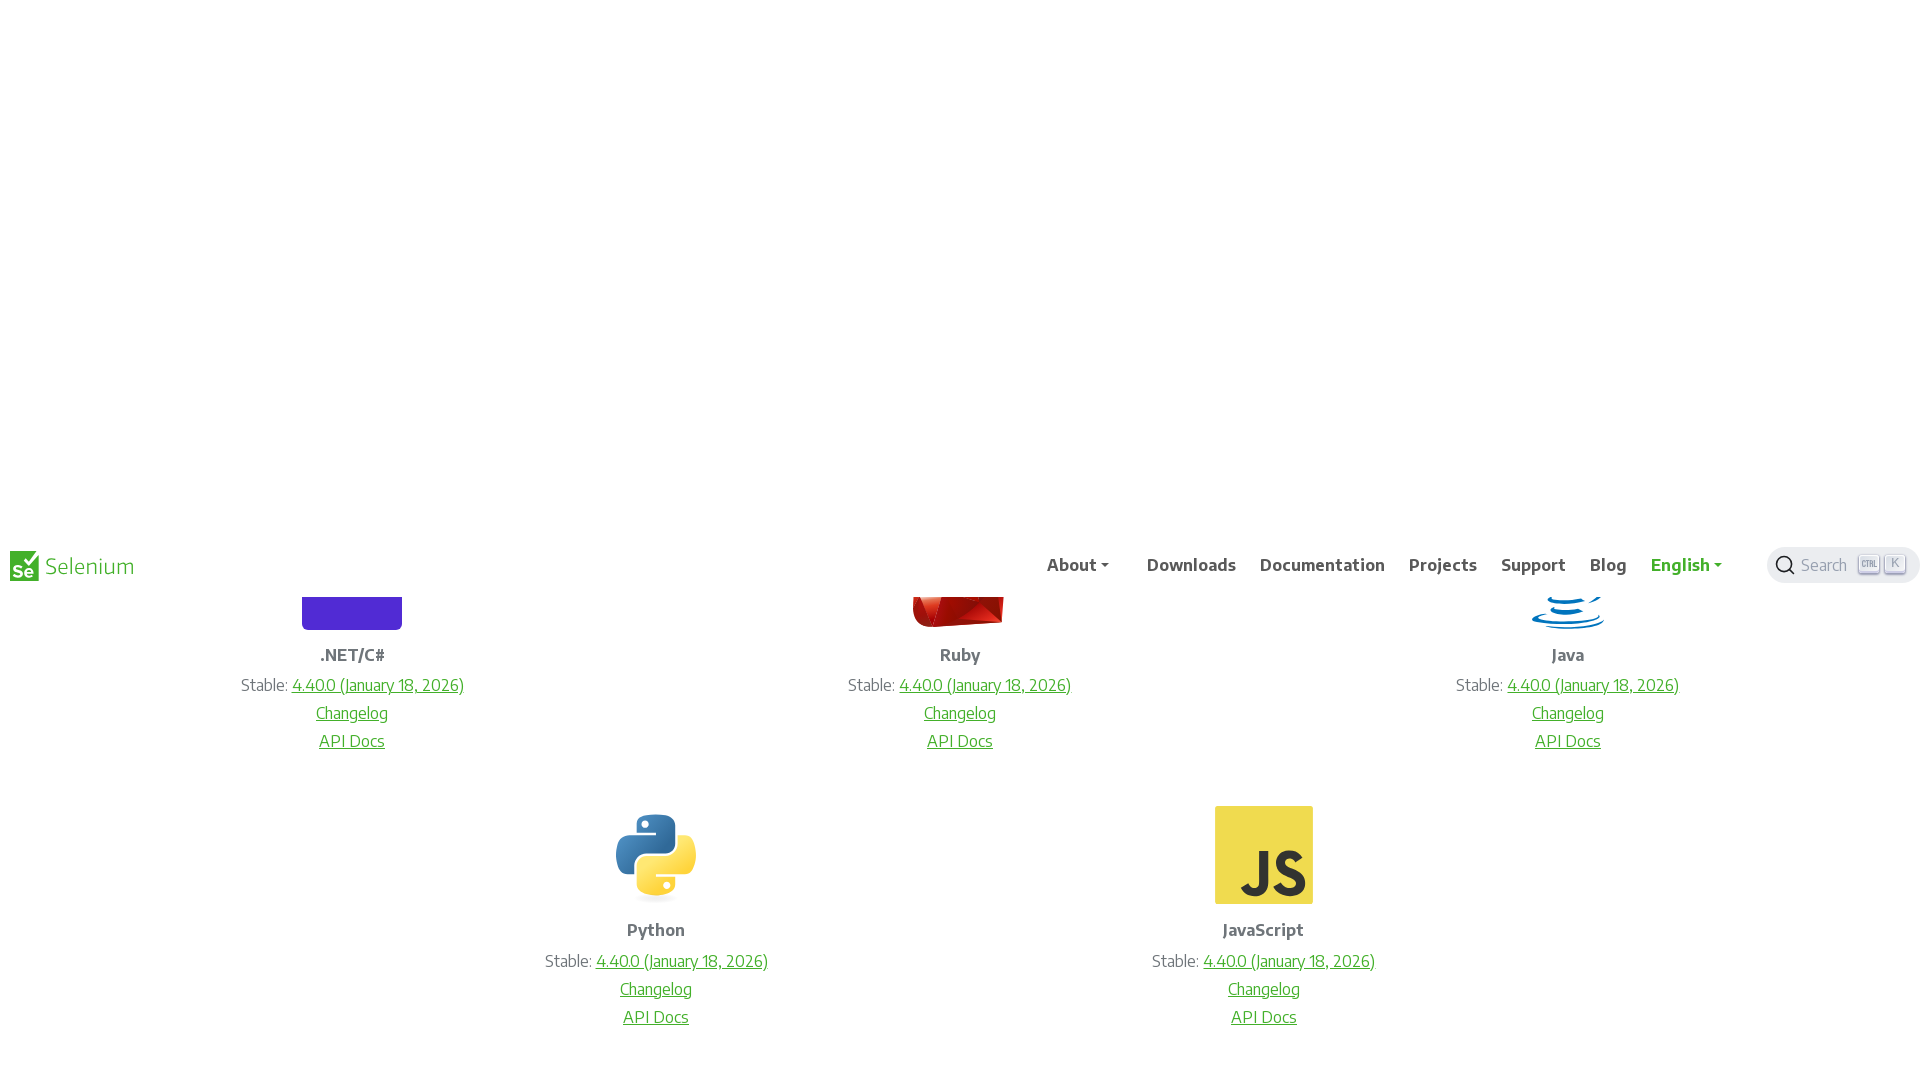

Pressed Enter key
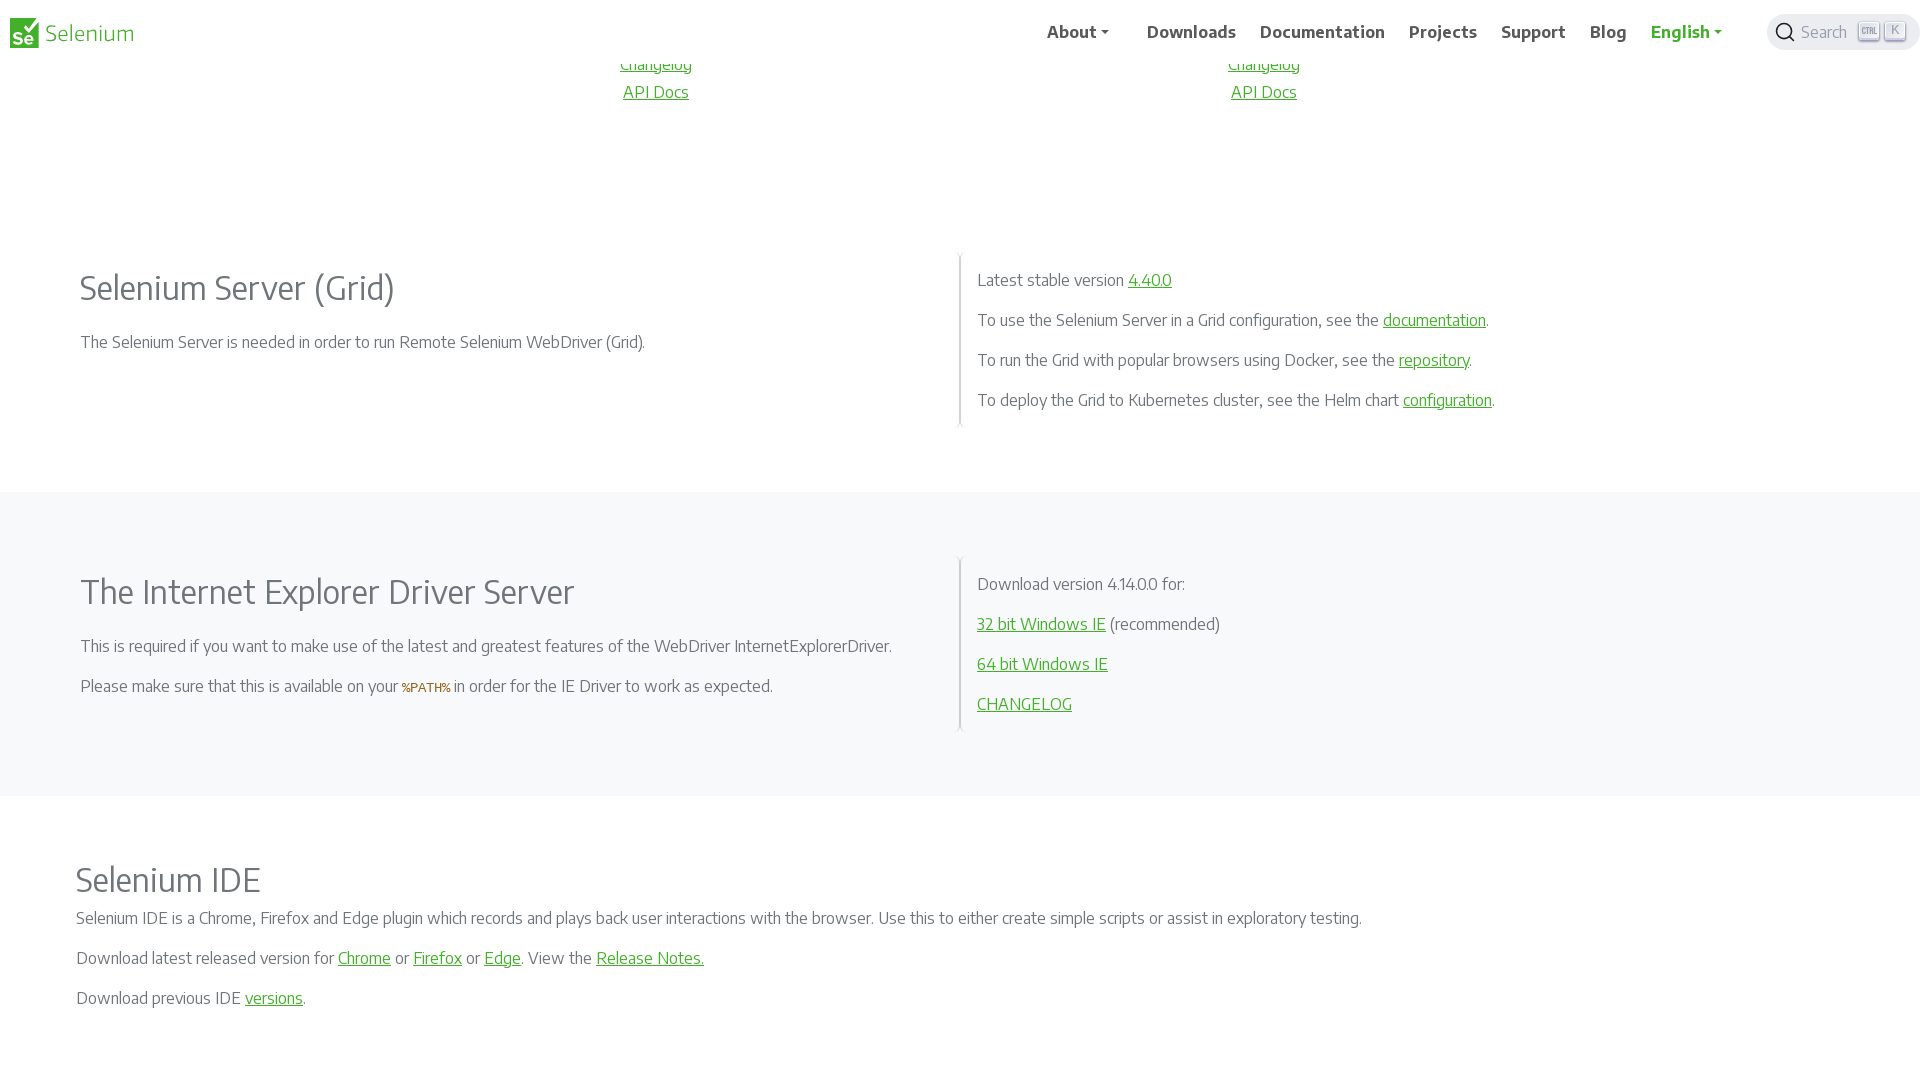

Verified Python download option is visible on the page
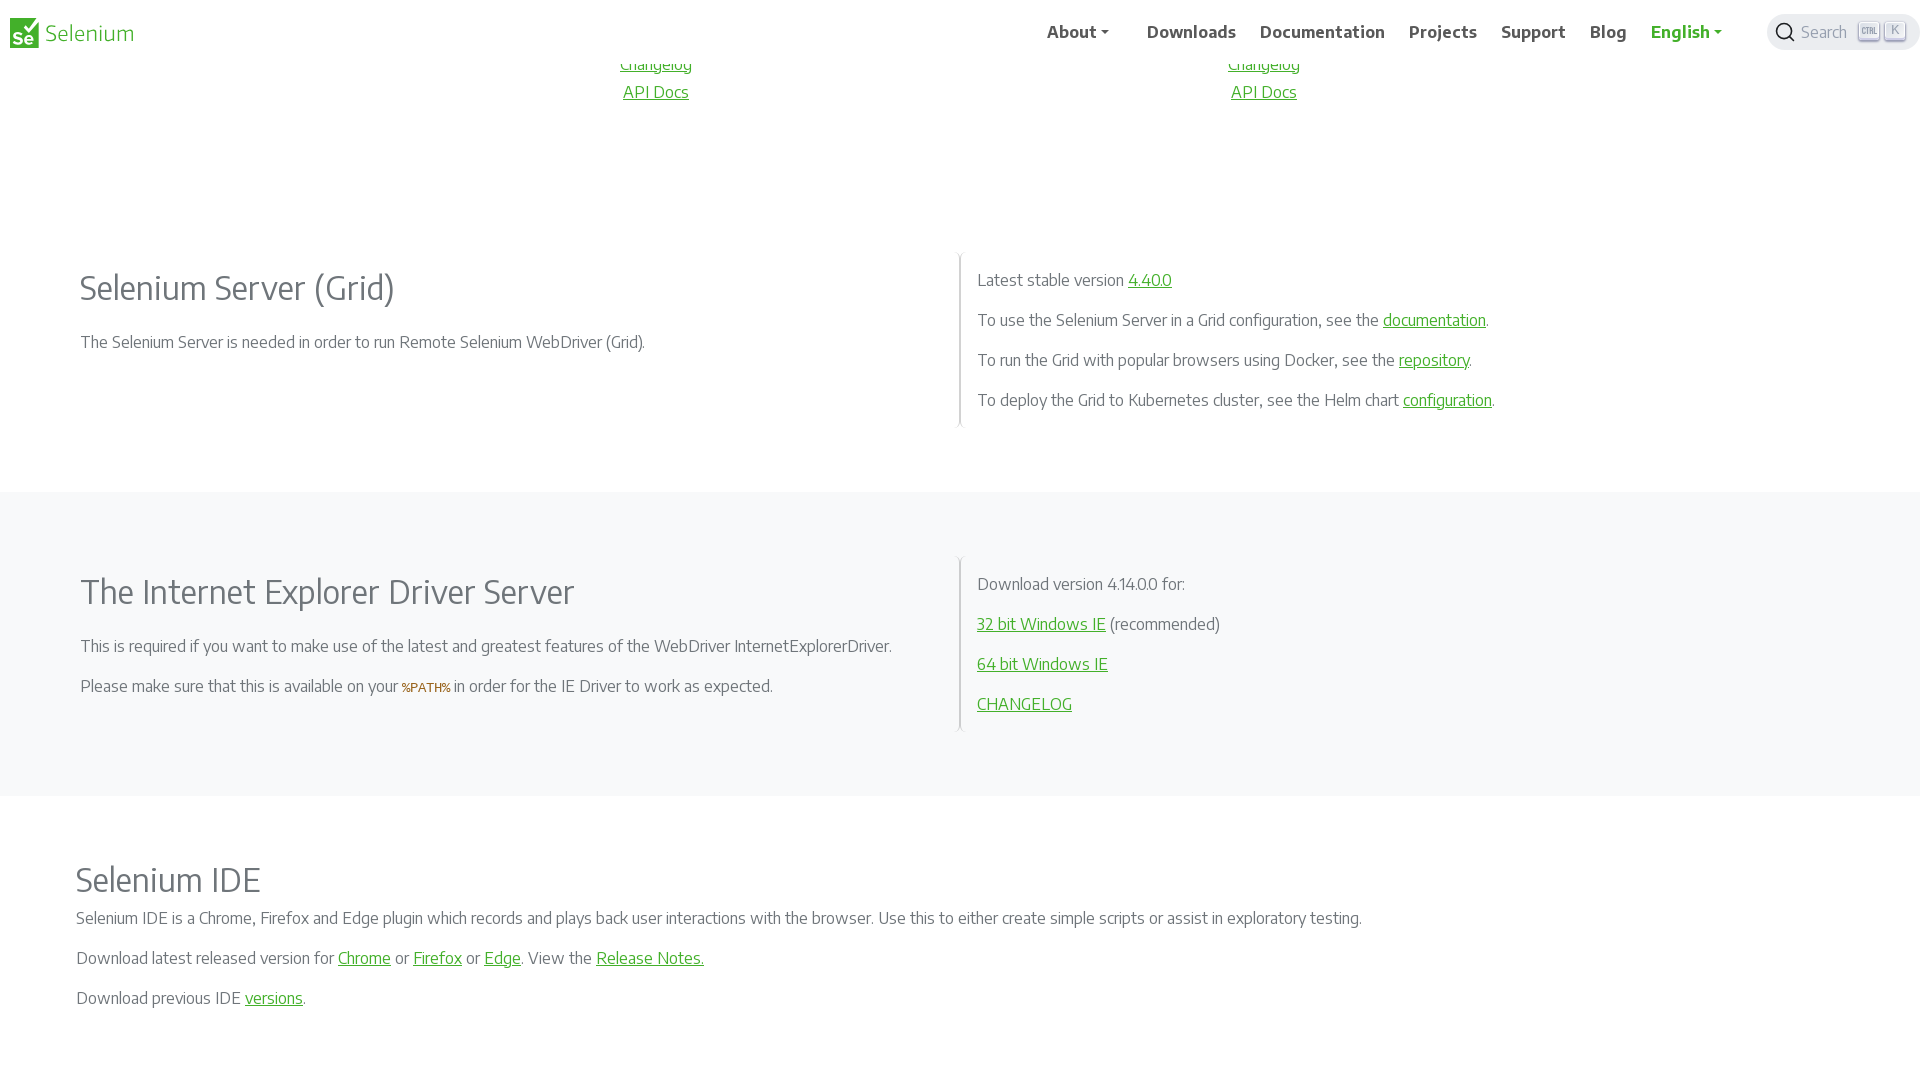

Verified Java download option is visible on the page
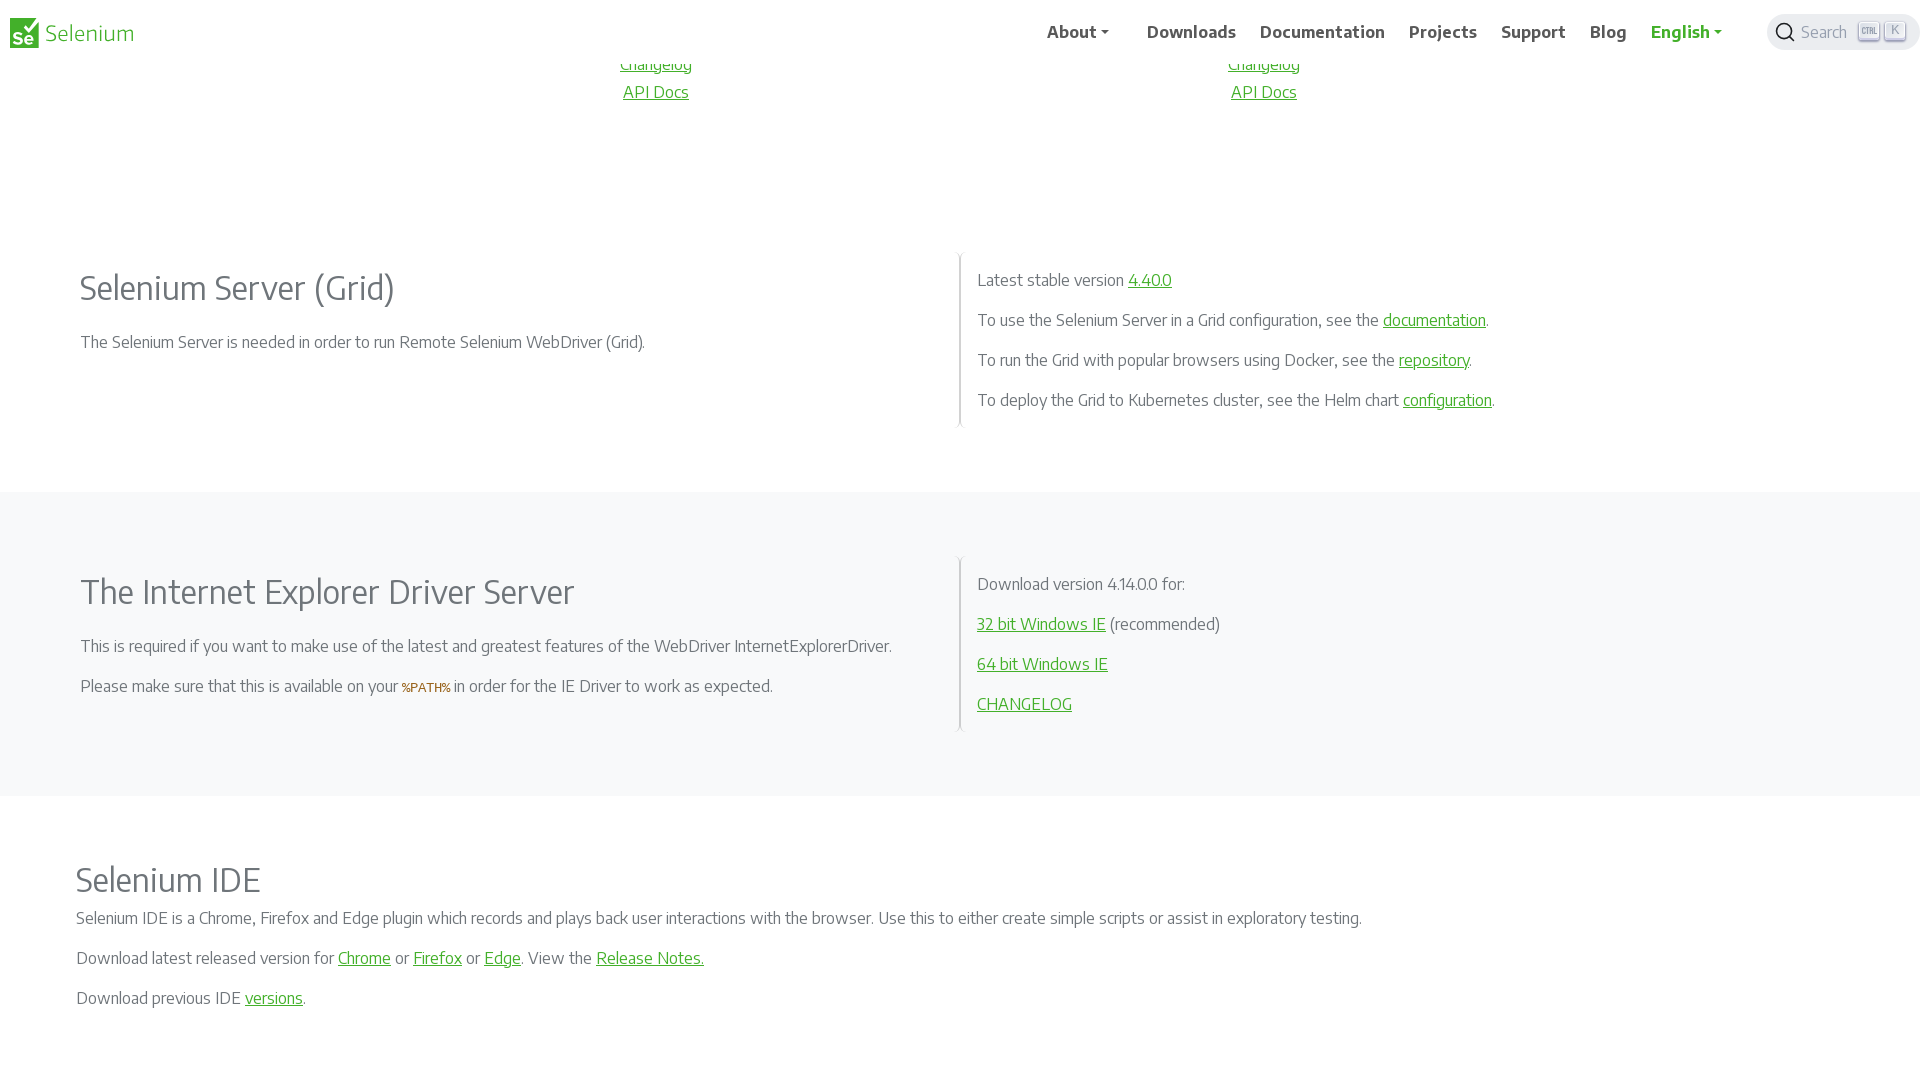

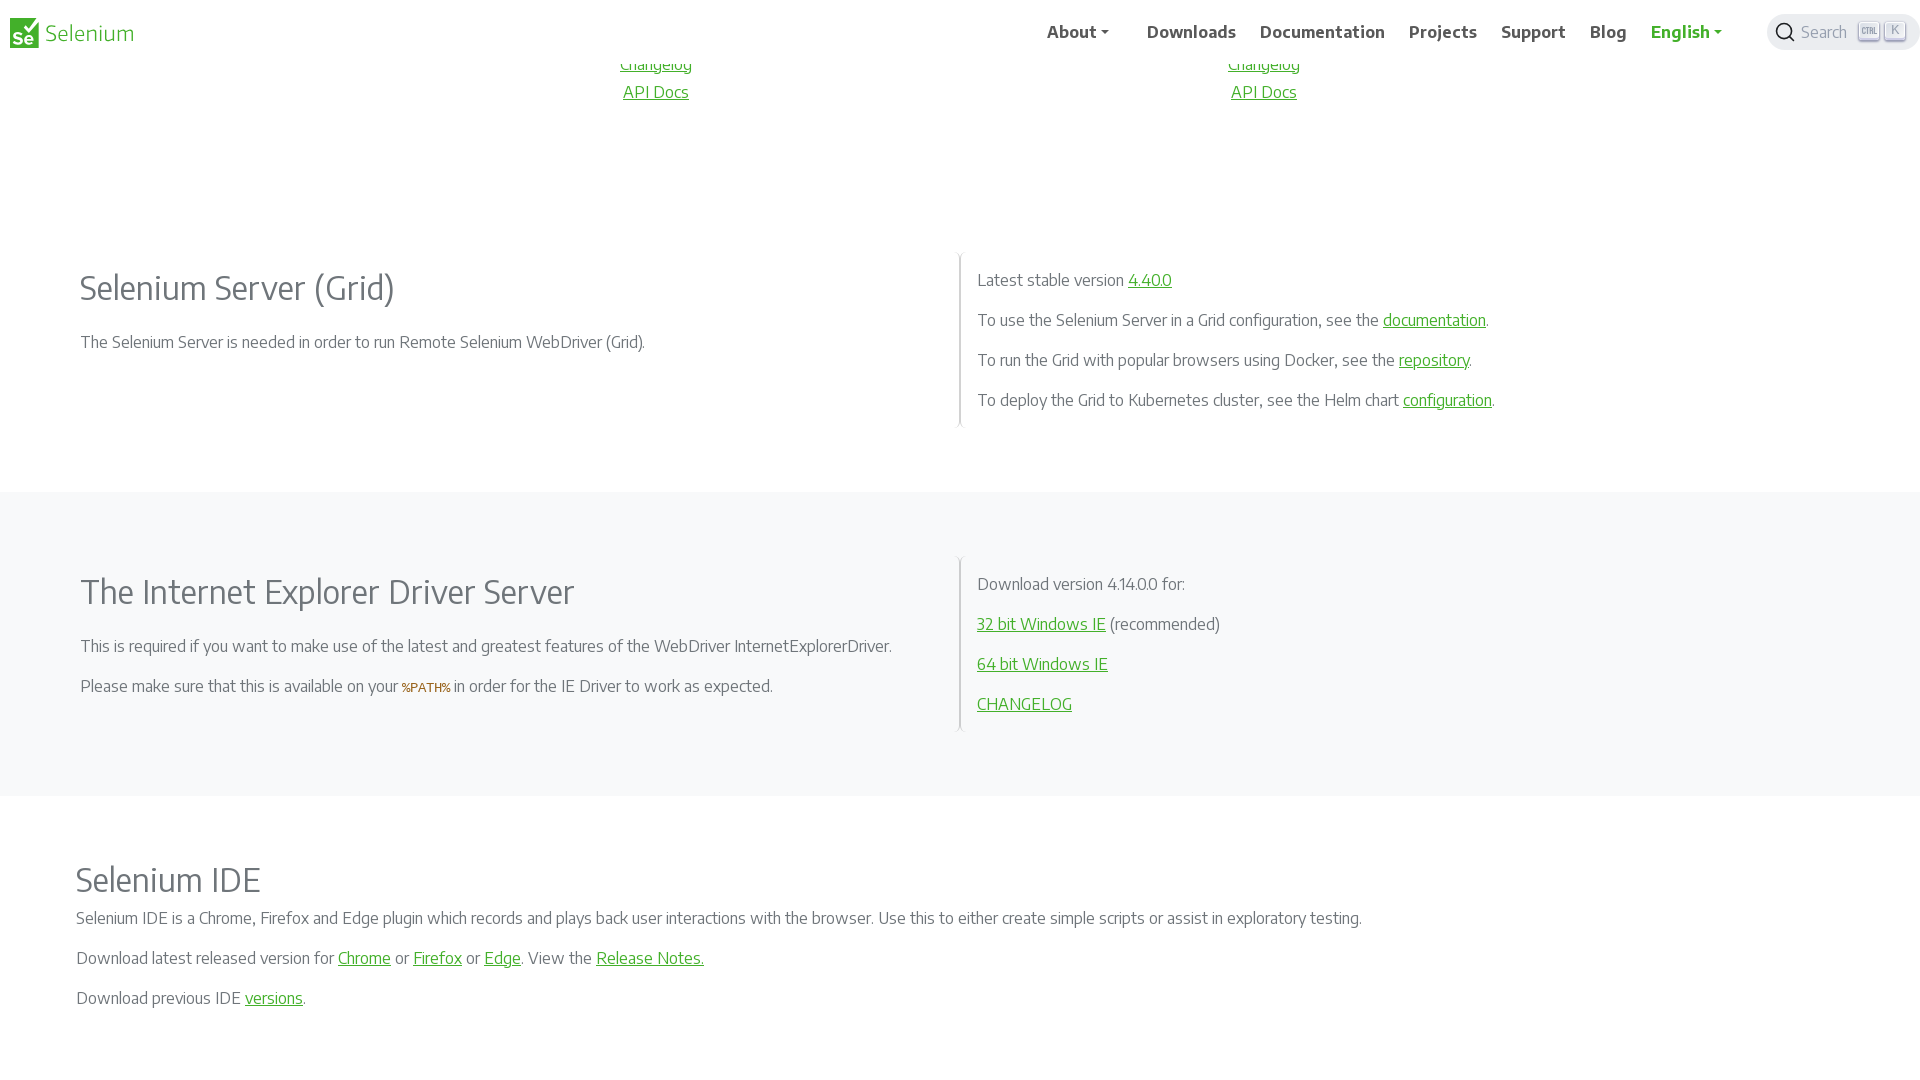